Tests opening and closing a modal window by clicking a button to open the modal and then clicking the Close button

Starting URL: https://bonigarcia.dev/selenium-webdriver-java/dialog-boxes.html

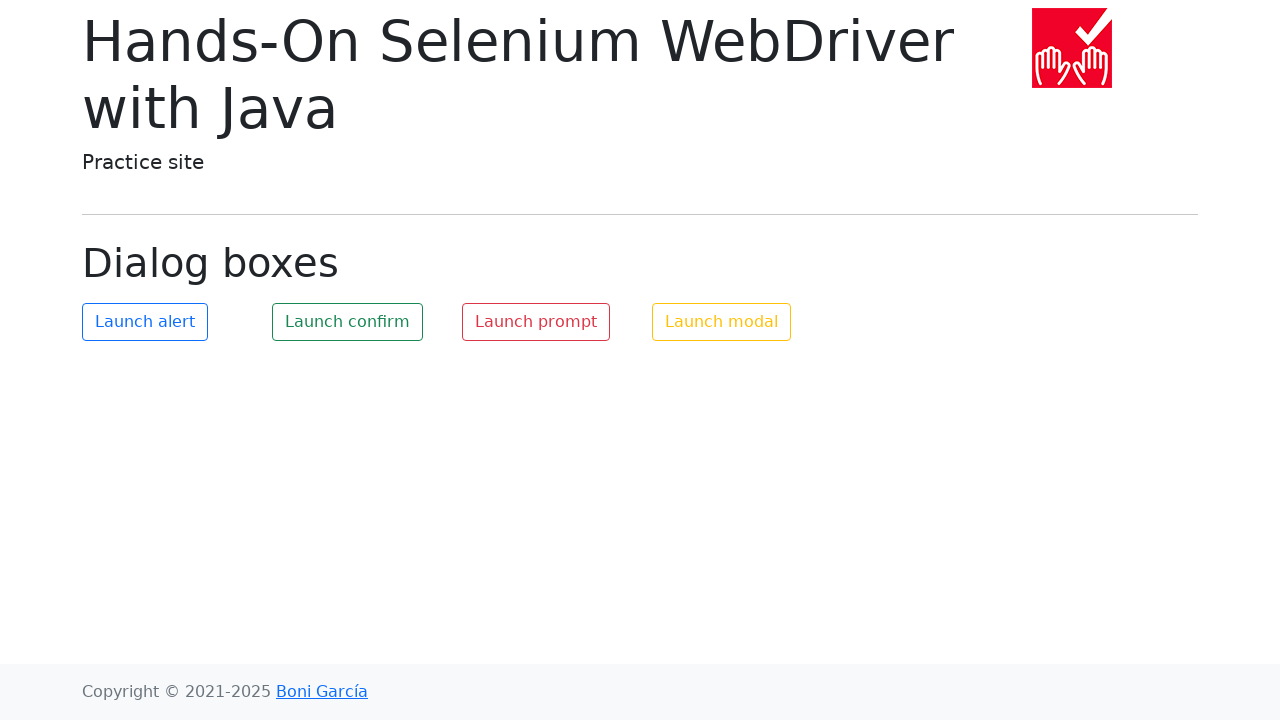

Clicked button to open modal window at (722, 322) on #my-modal
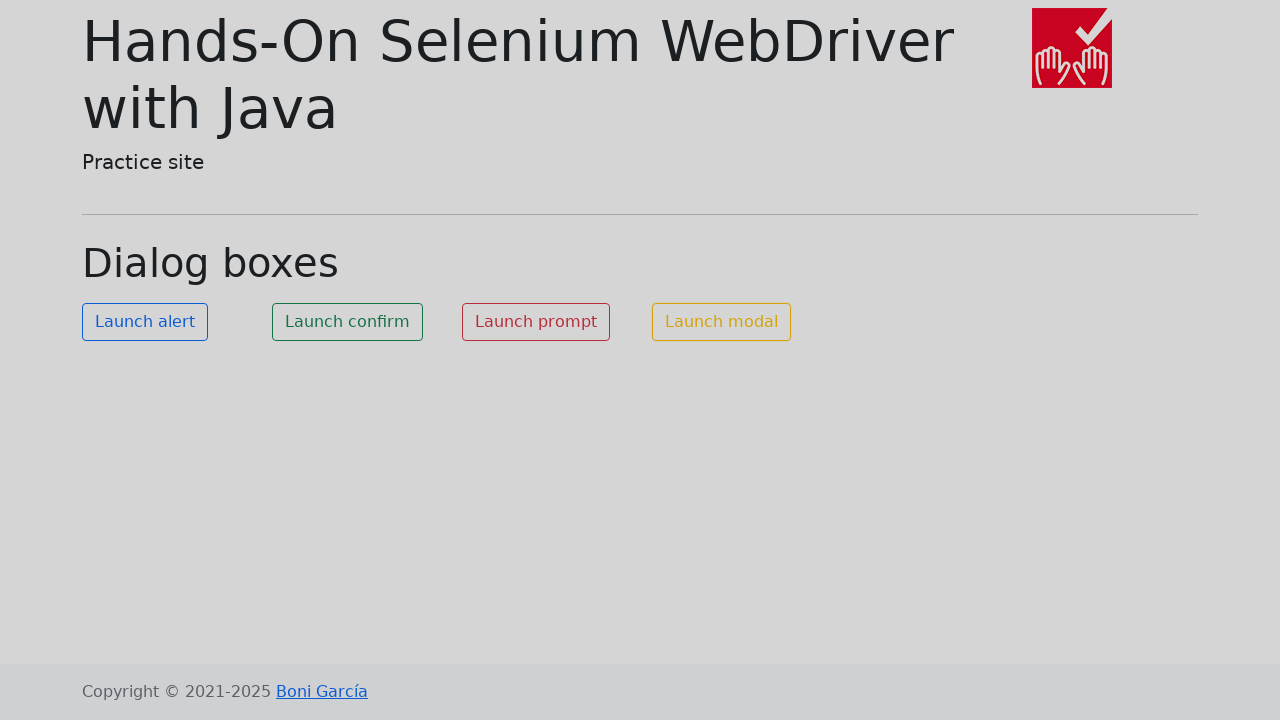

Located Close button in modal
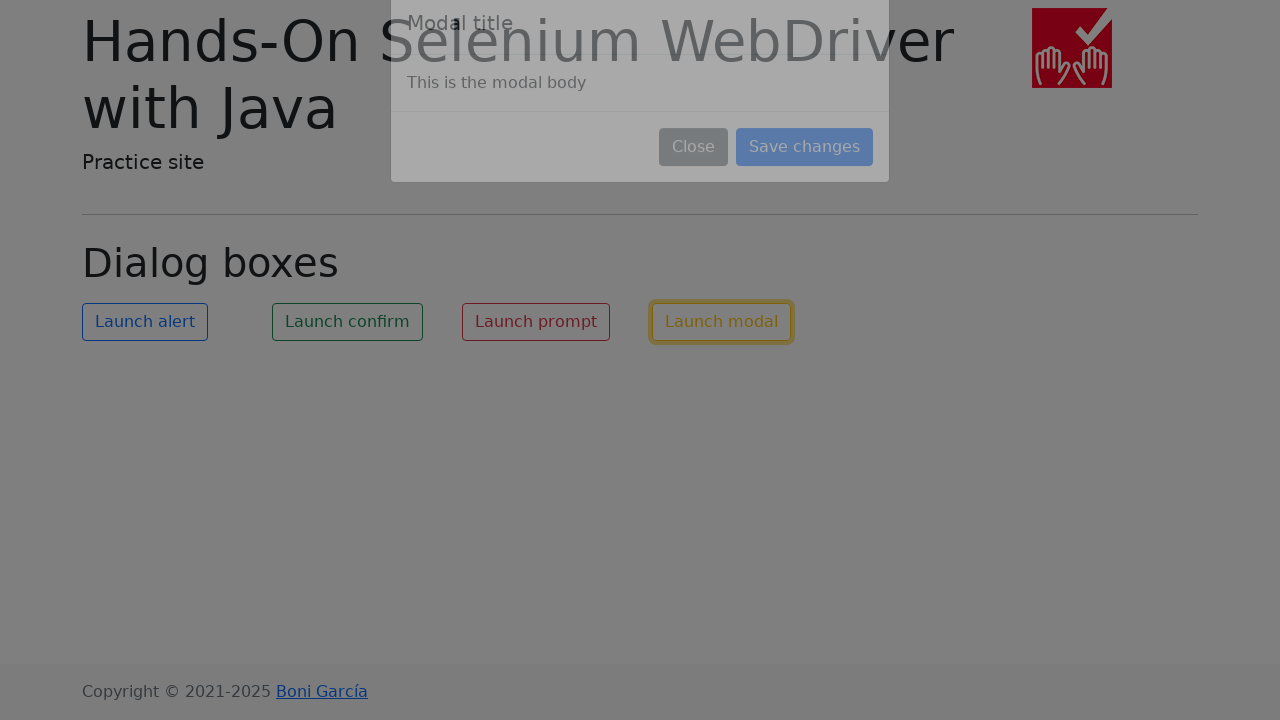

Close button became visible
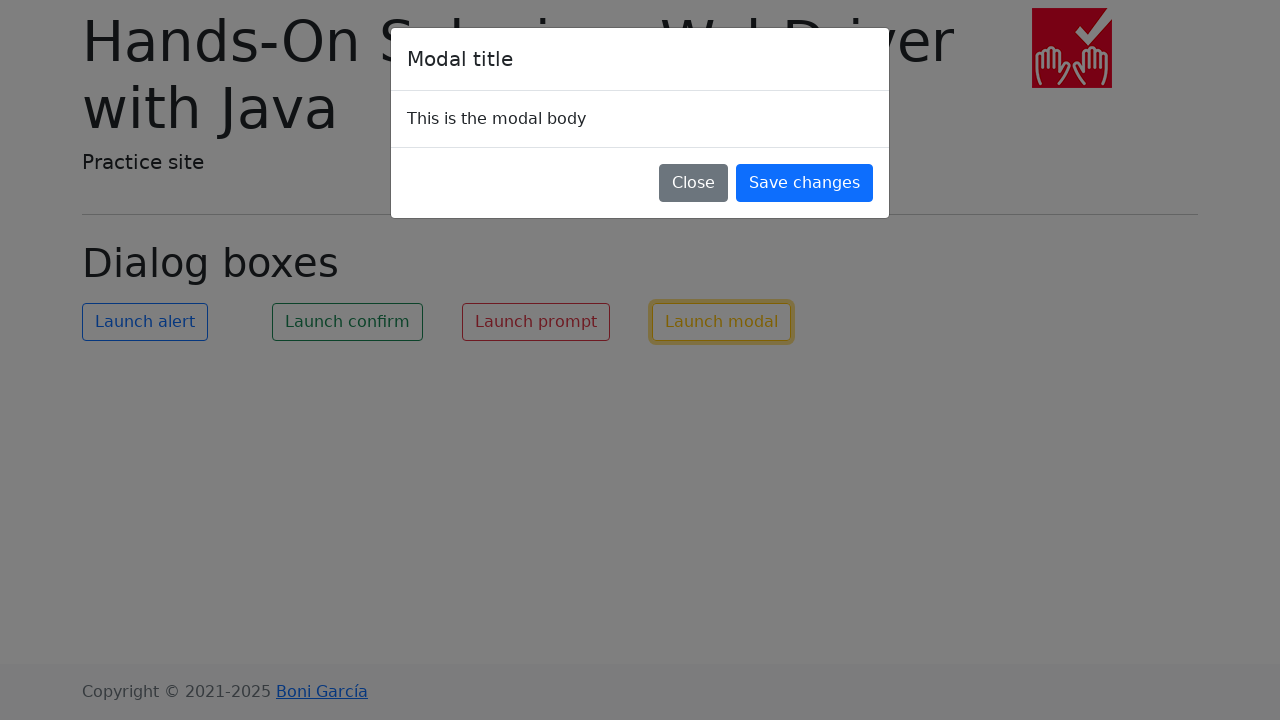

Verified Close button is a valid button element
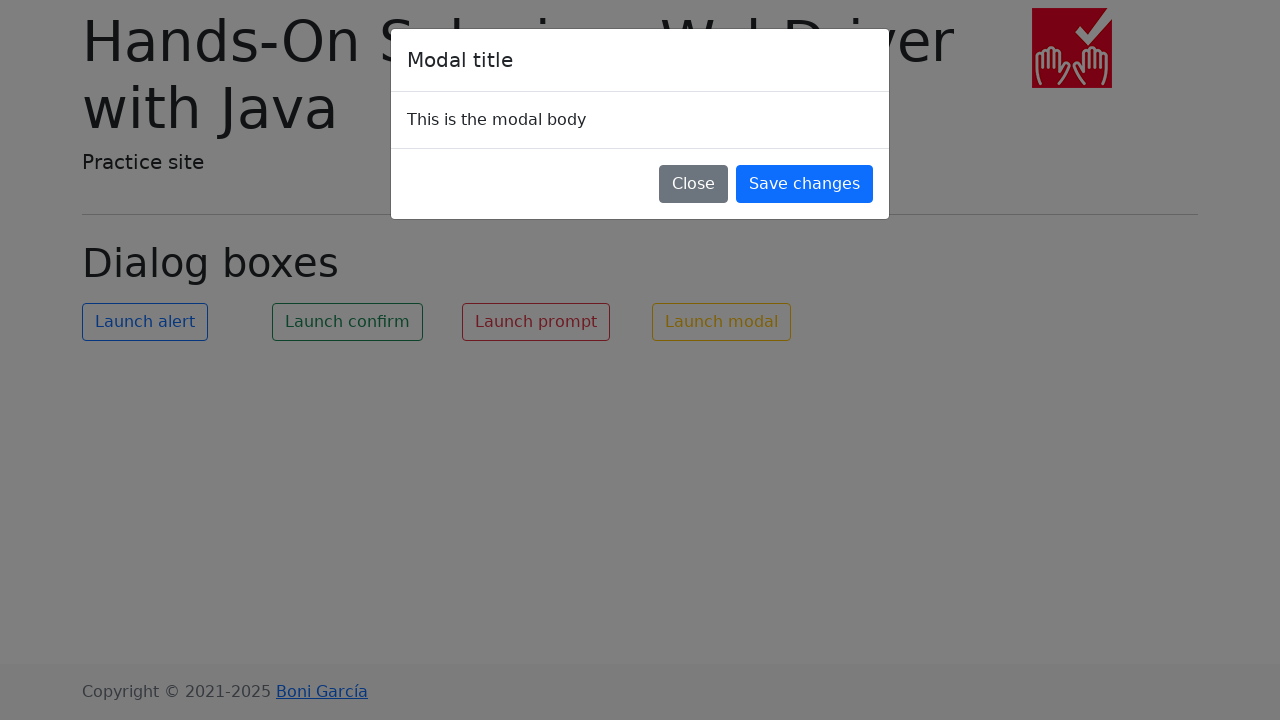

Clicked Close button to dismiss modal window at (694, 184) on xpath=//button[text() = 'Close']
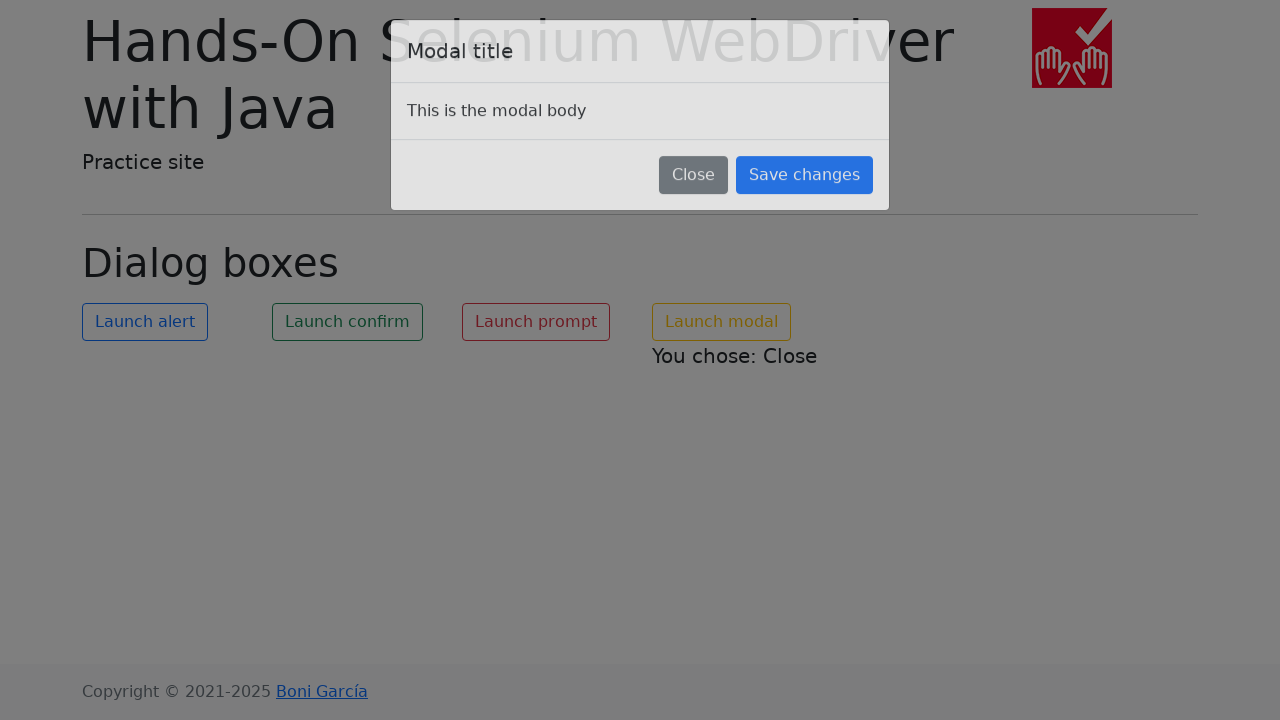

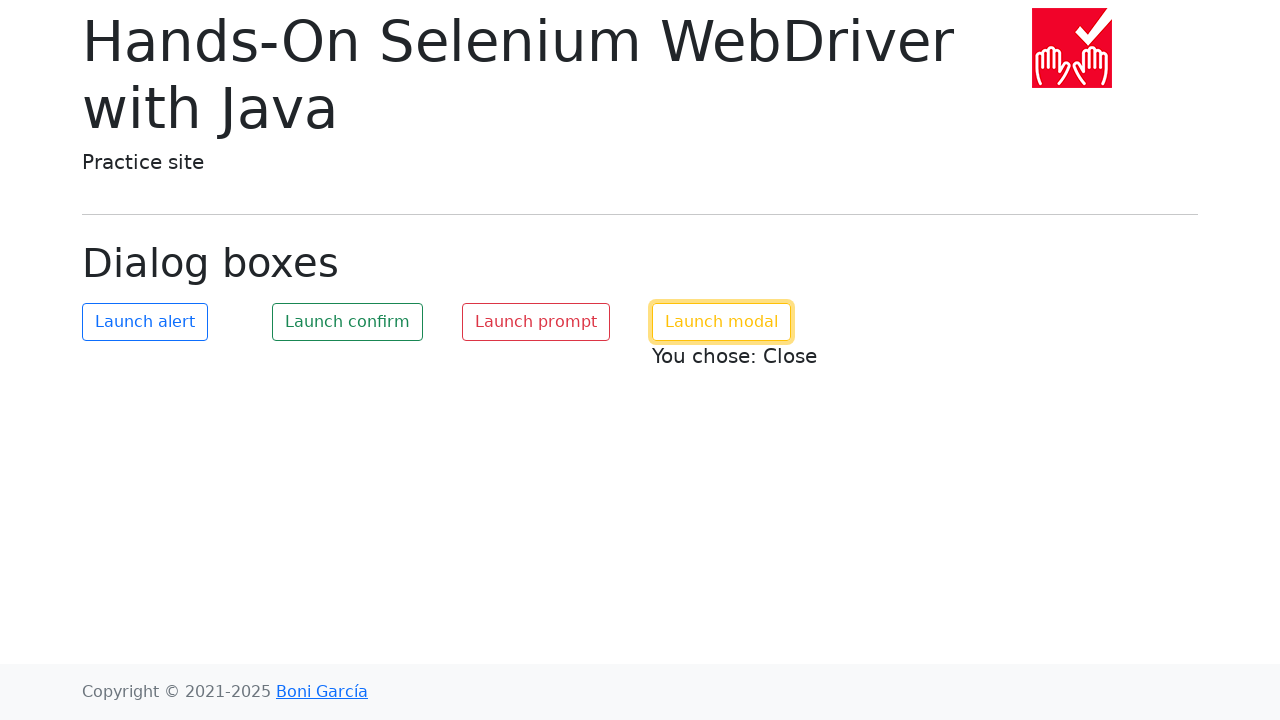